Verifies that the login button is displayed on the OrangeHRM login page by checking the visibility of the Submit button element.

Starting URL: http://orangehrm.qedgetech.com/

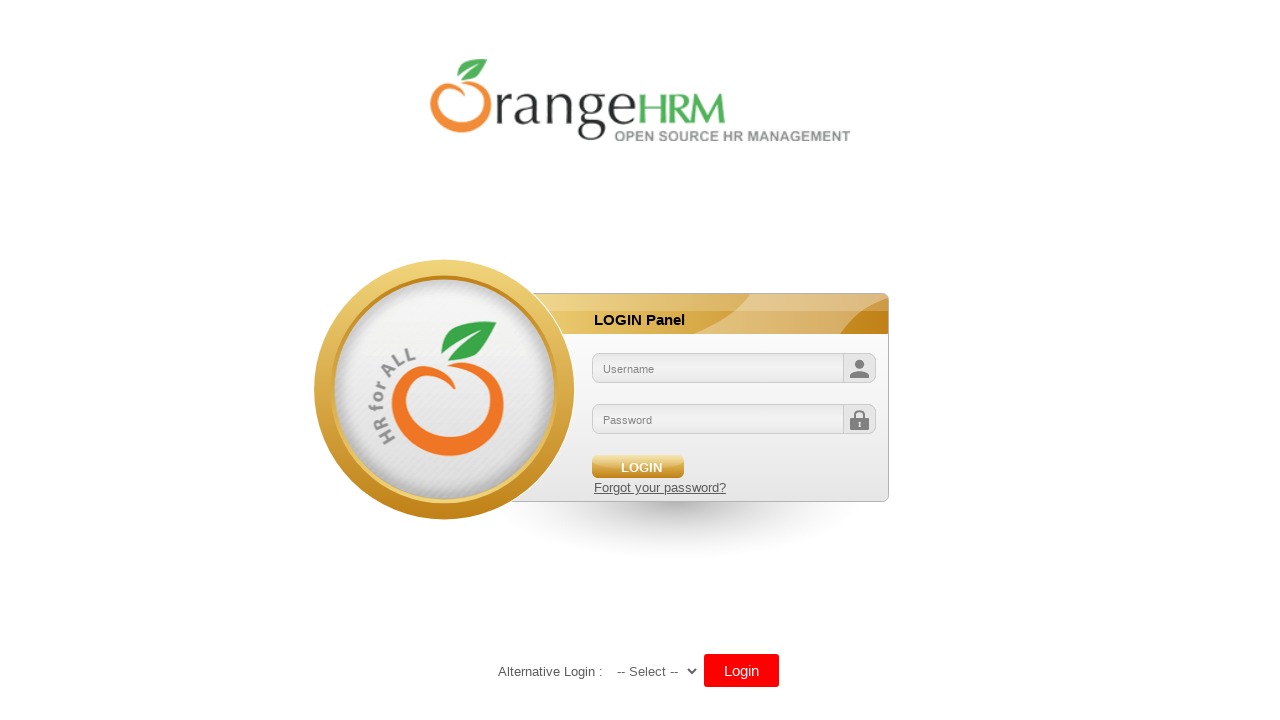

Waited for Submit button to be visible on OrangeHRM login page
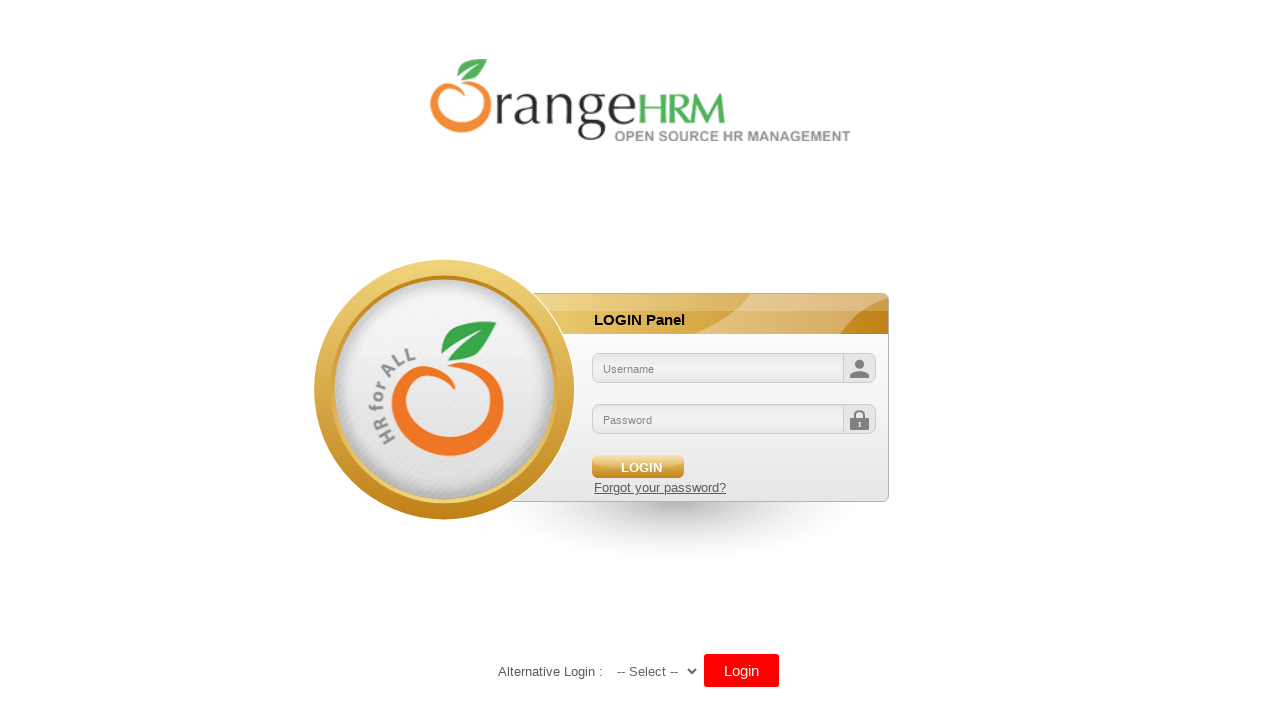

Checked visibility status of Submit button
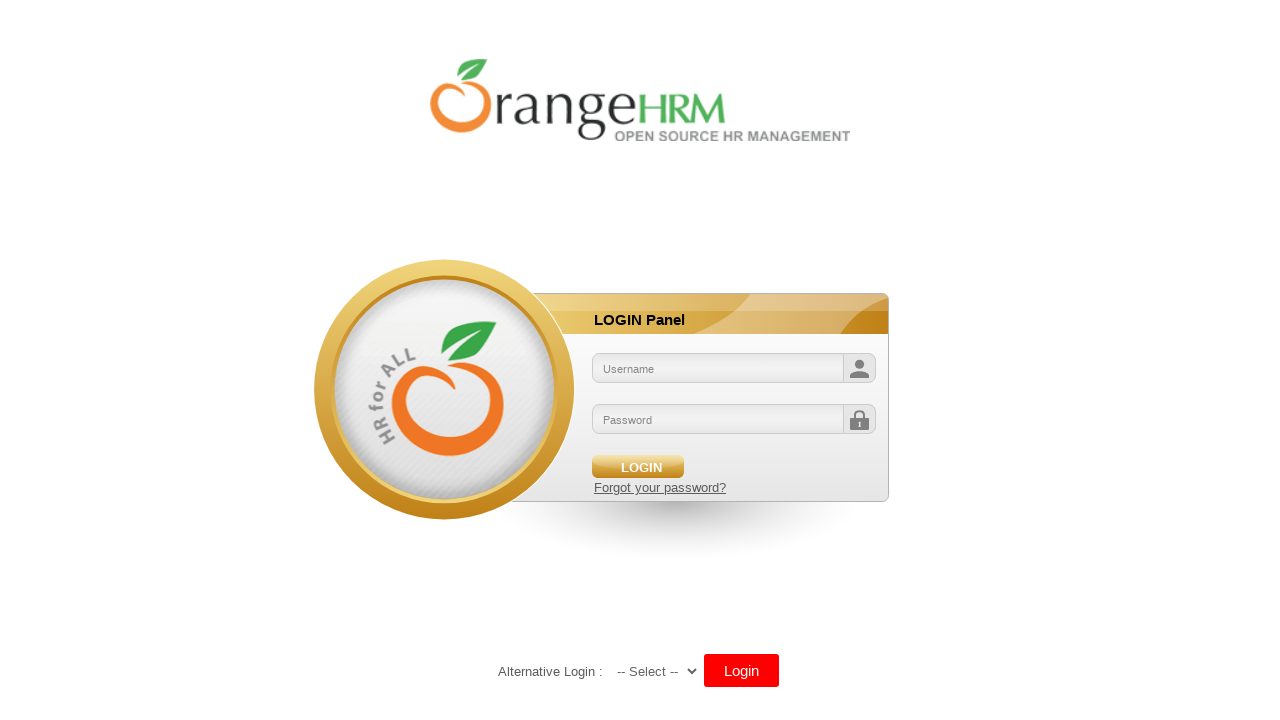

Printed login button visibility result: True
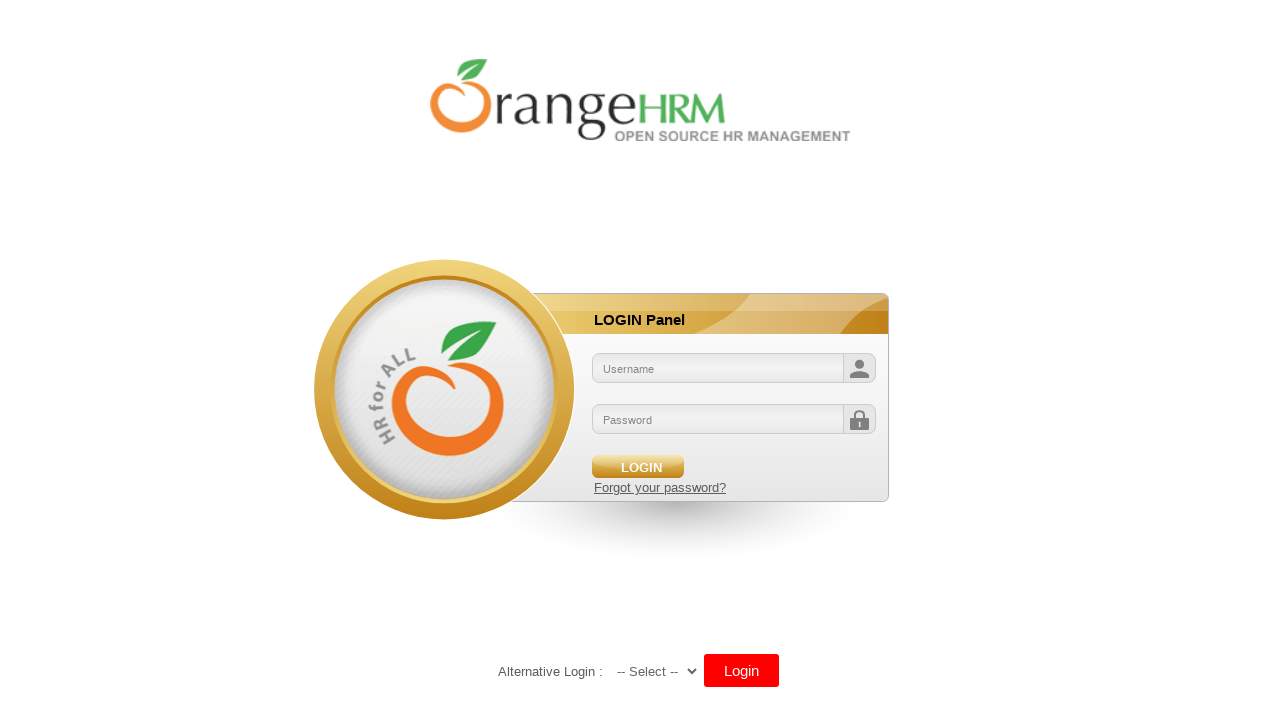

Confirmed: Login button is displayed on OrangeHRM login page
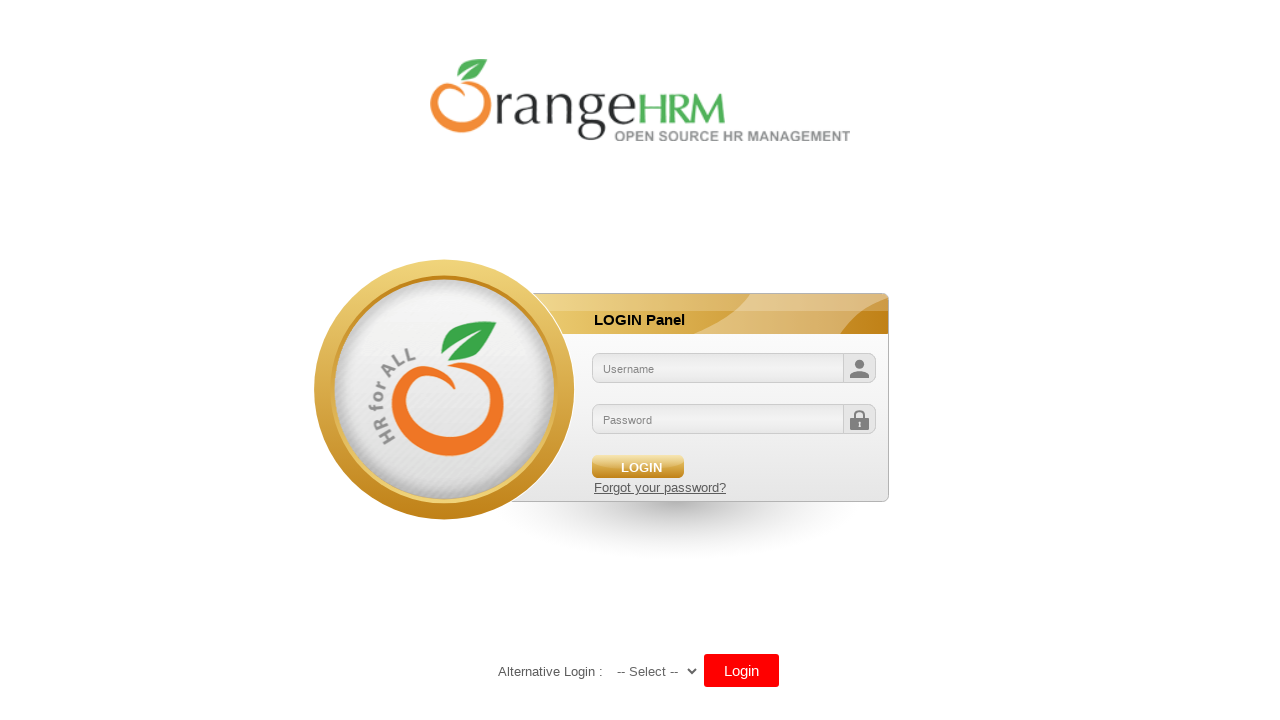

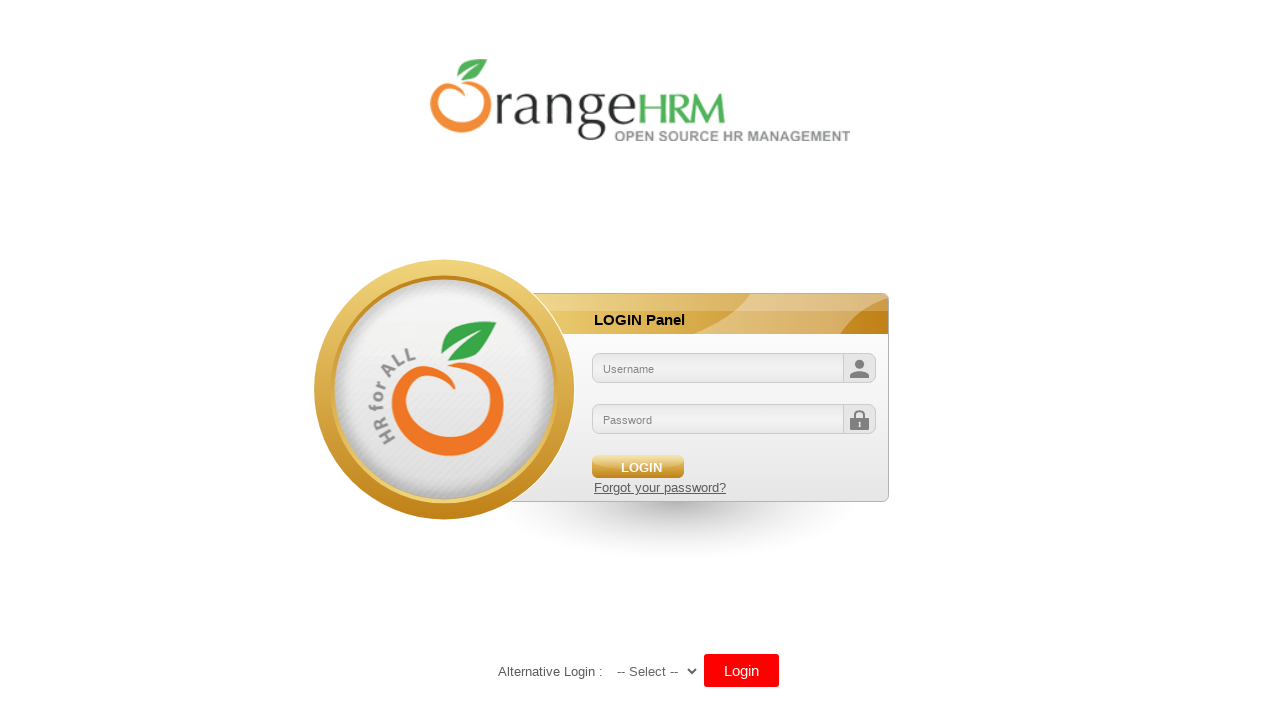